Tests iframe handling by switching between multiple frames and nested frames, entering text in each frame's input fields, and interacting with elements inside frames

Starting URL: https://ui.vision/demo/webtest/frames/

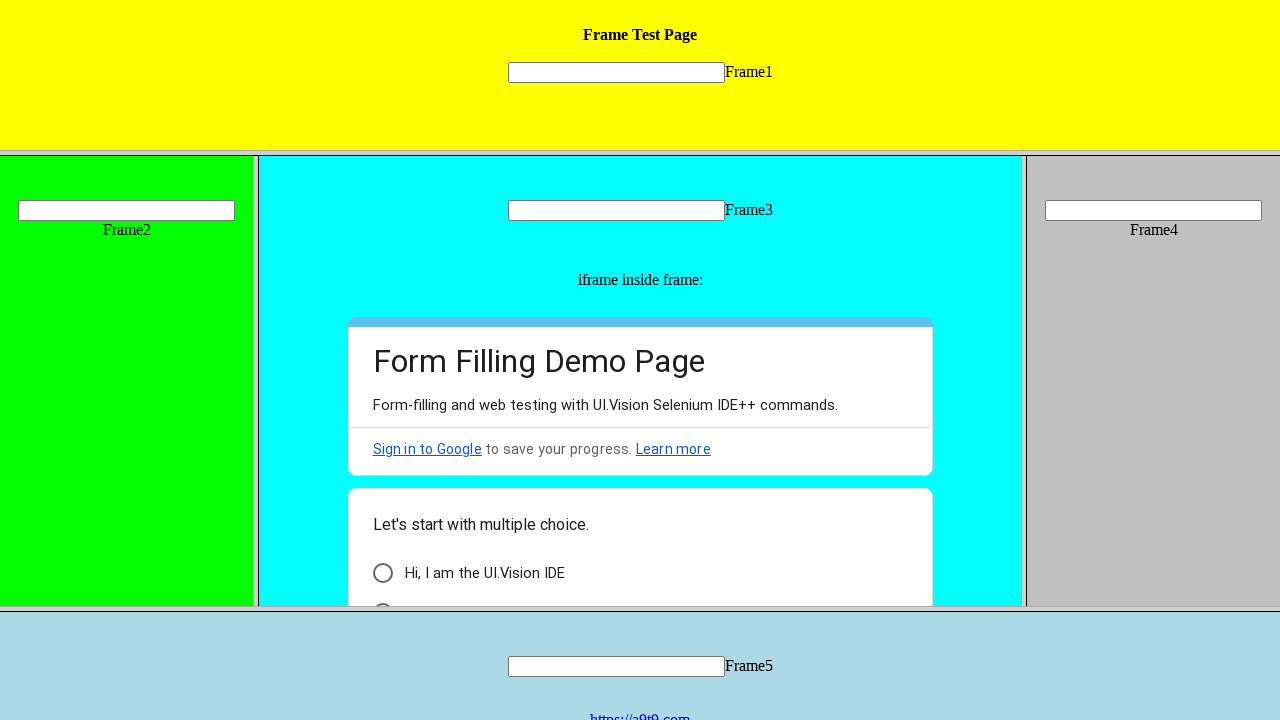

Zoomed out page to 50% for better visibility
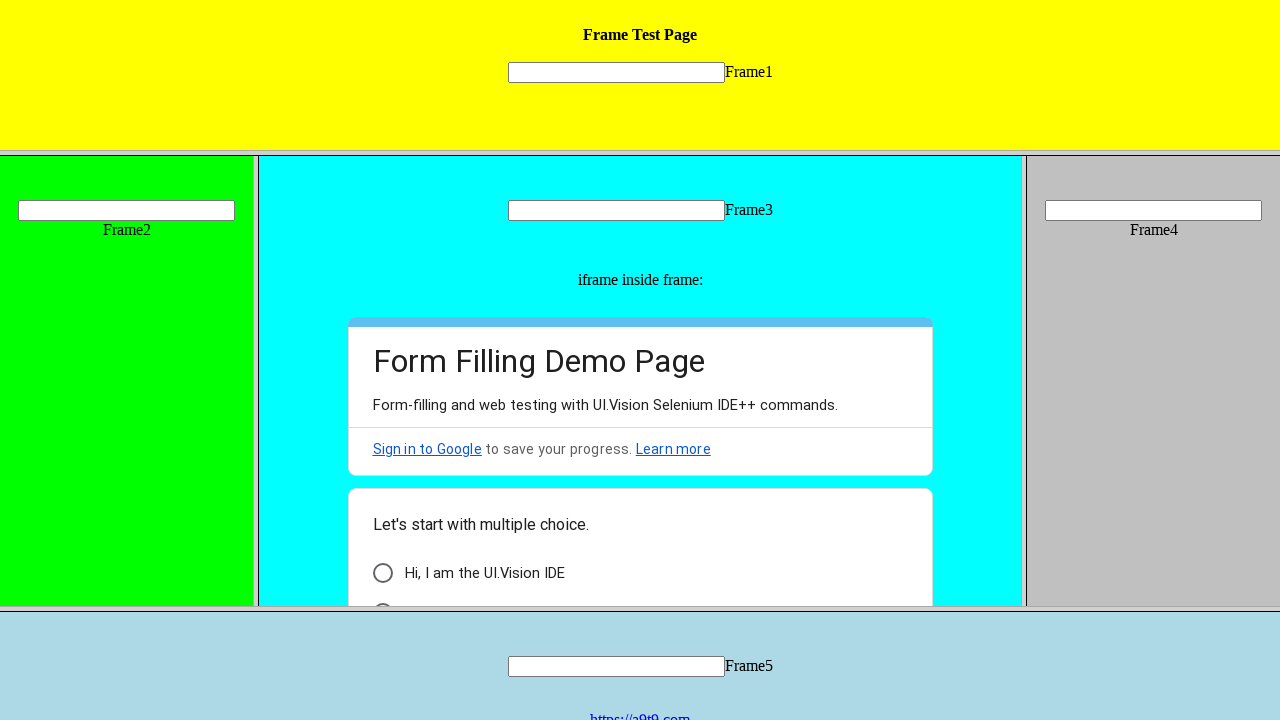

Located Frame 1
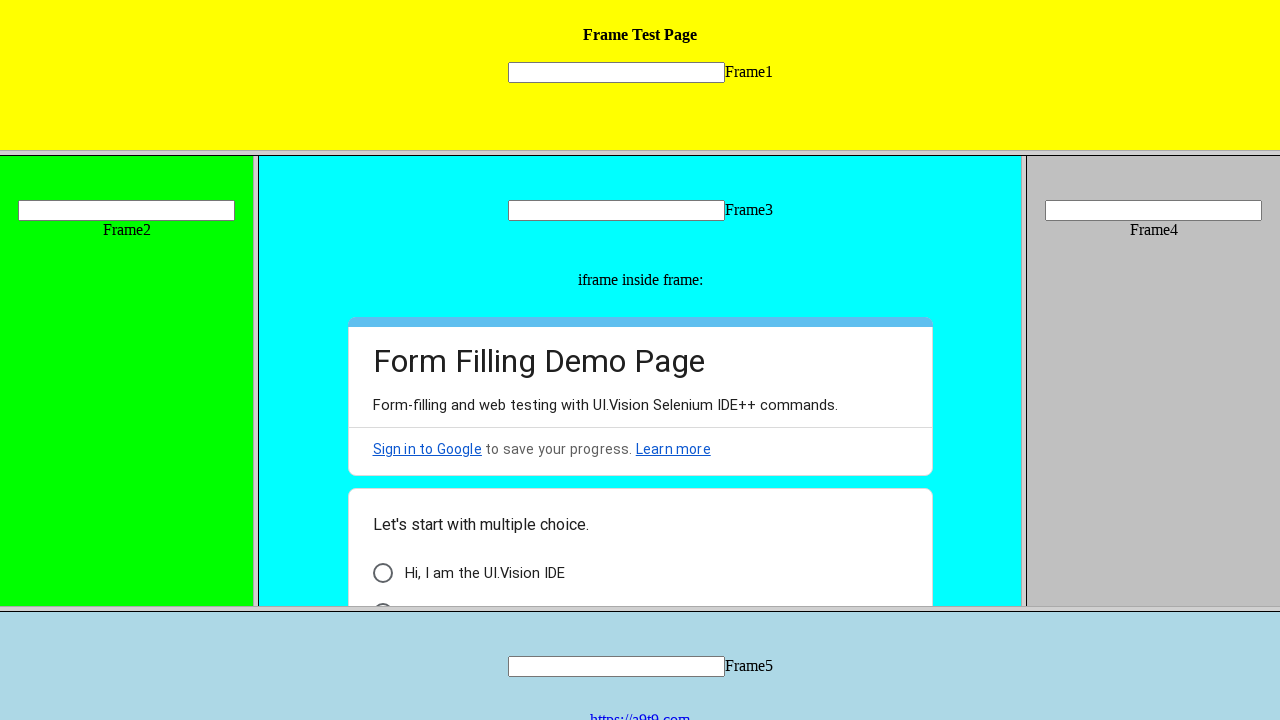

Entered 'Hello frame 1' in Frame 1 text field on [src='frame_1.html'] >> internal:control=enter-frame >> [name='mytext1']
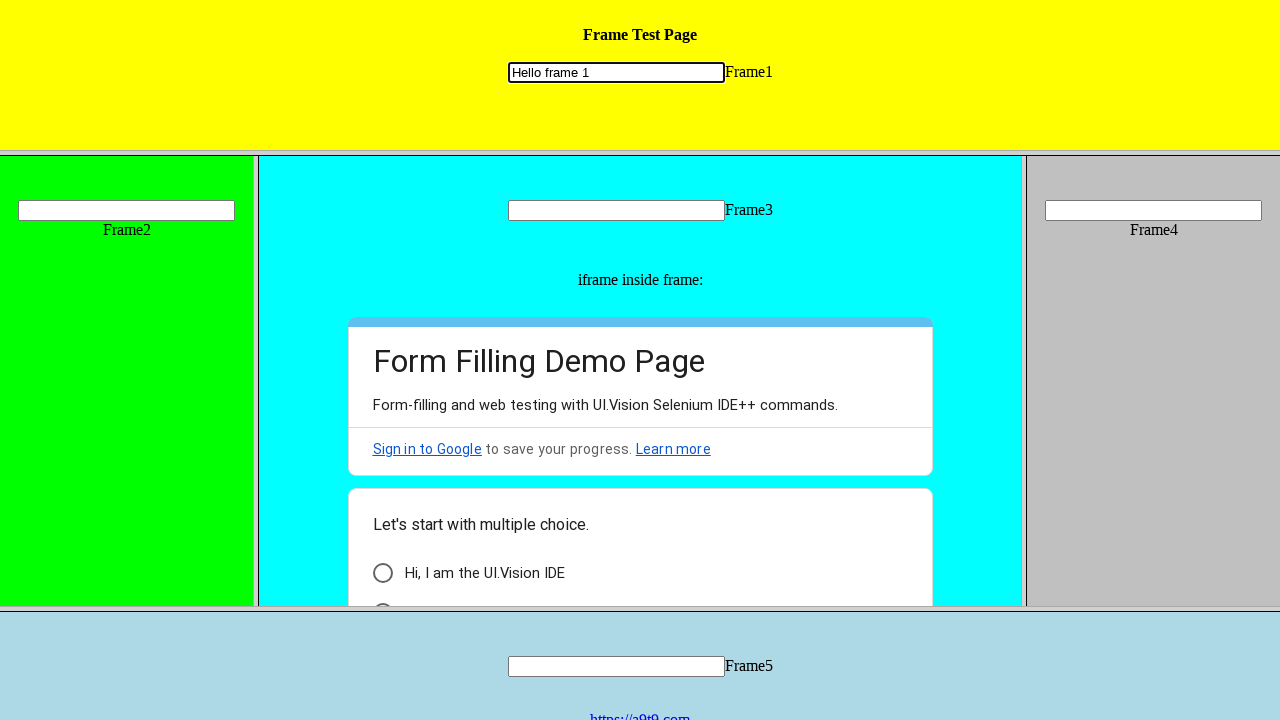

Located Frame 2
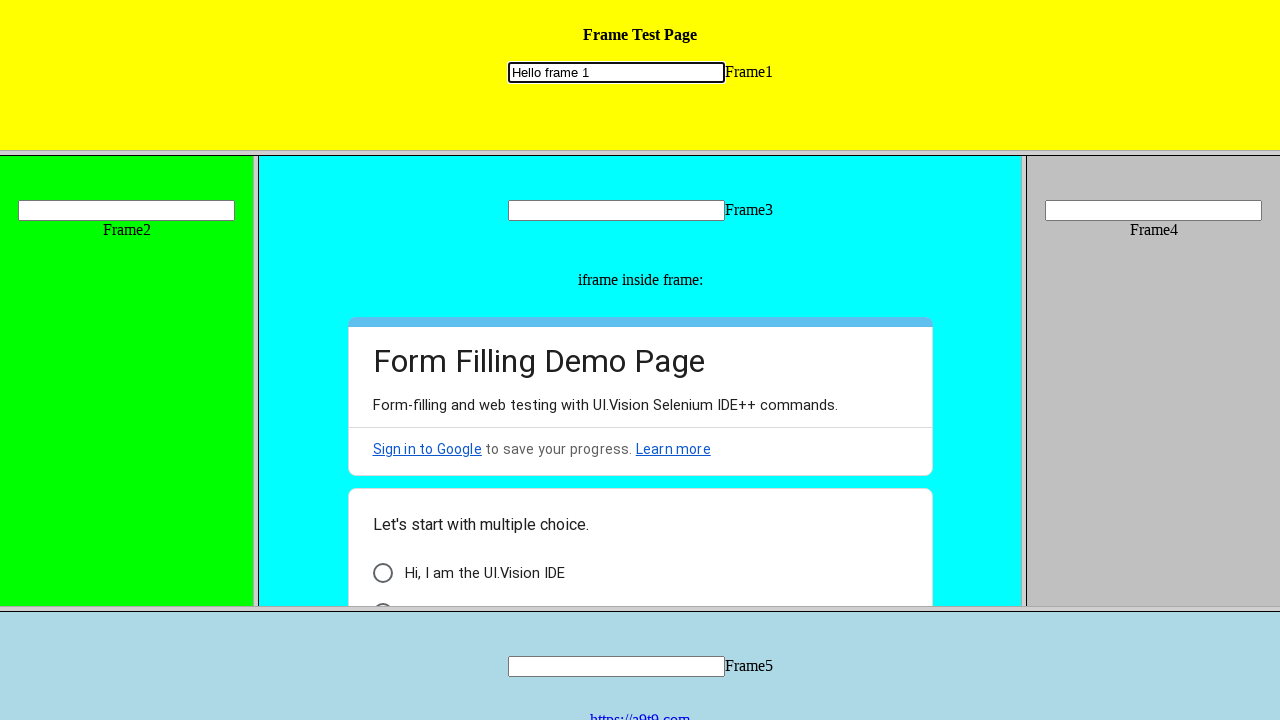

Entered 'Welcome to Frame 2' in Frame 2 text field on [src='frame_2.html'] >> internal:control=enter-frame >> [name='mytext2']
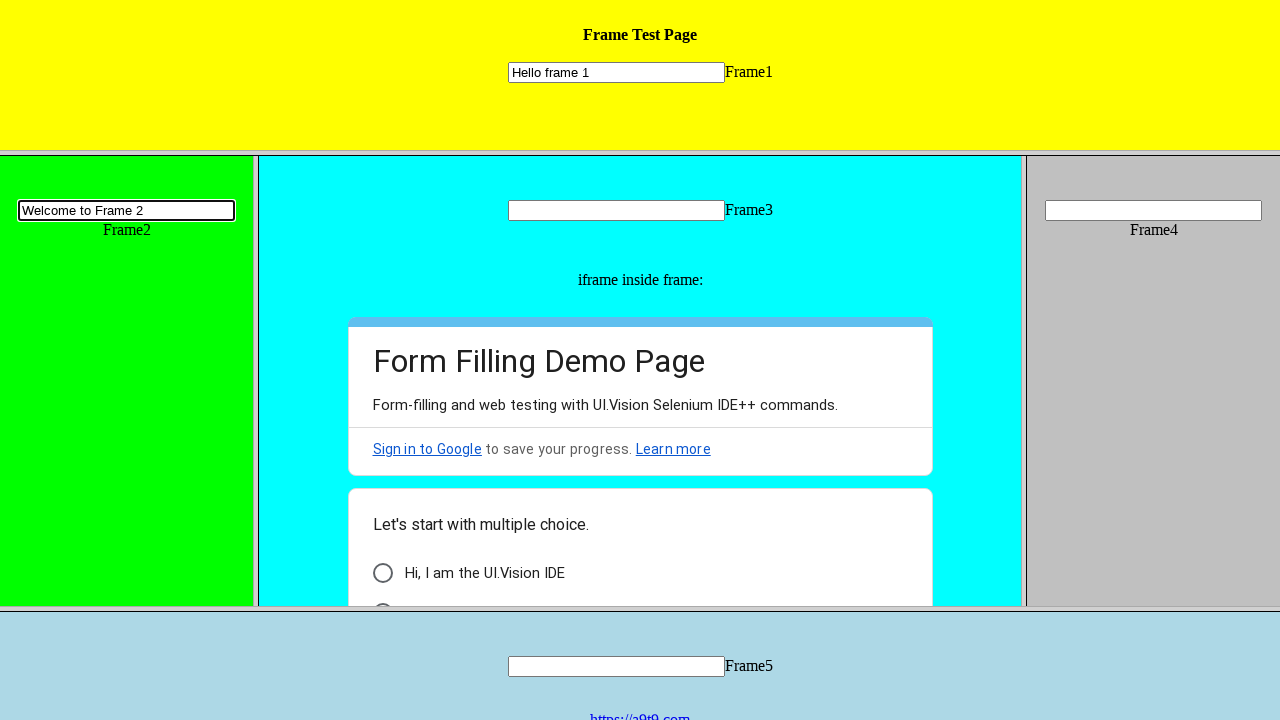

Located Frame 3
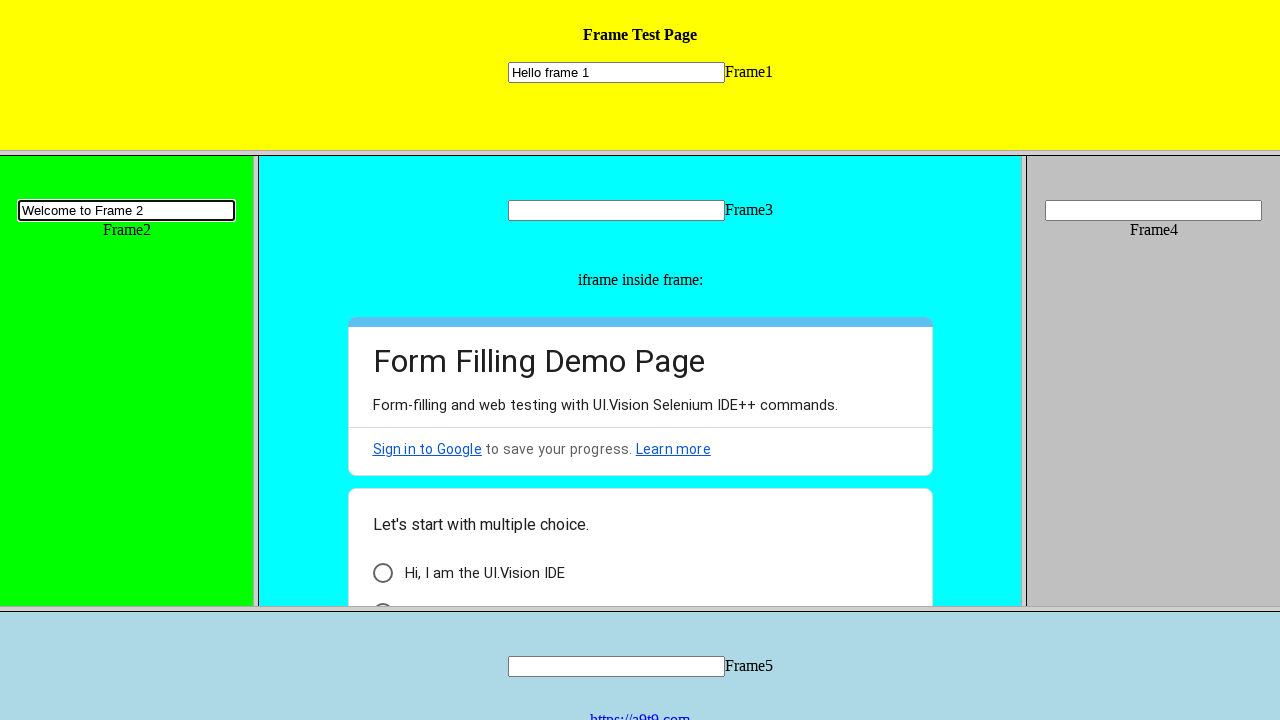

Entered 'It's frame 3' in Frame 3 text field on [src='frame_3.html'] >> internal:control=enter-frame >> [name='mytext3']
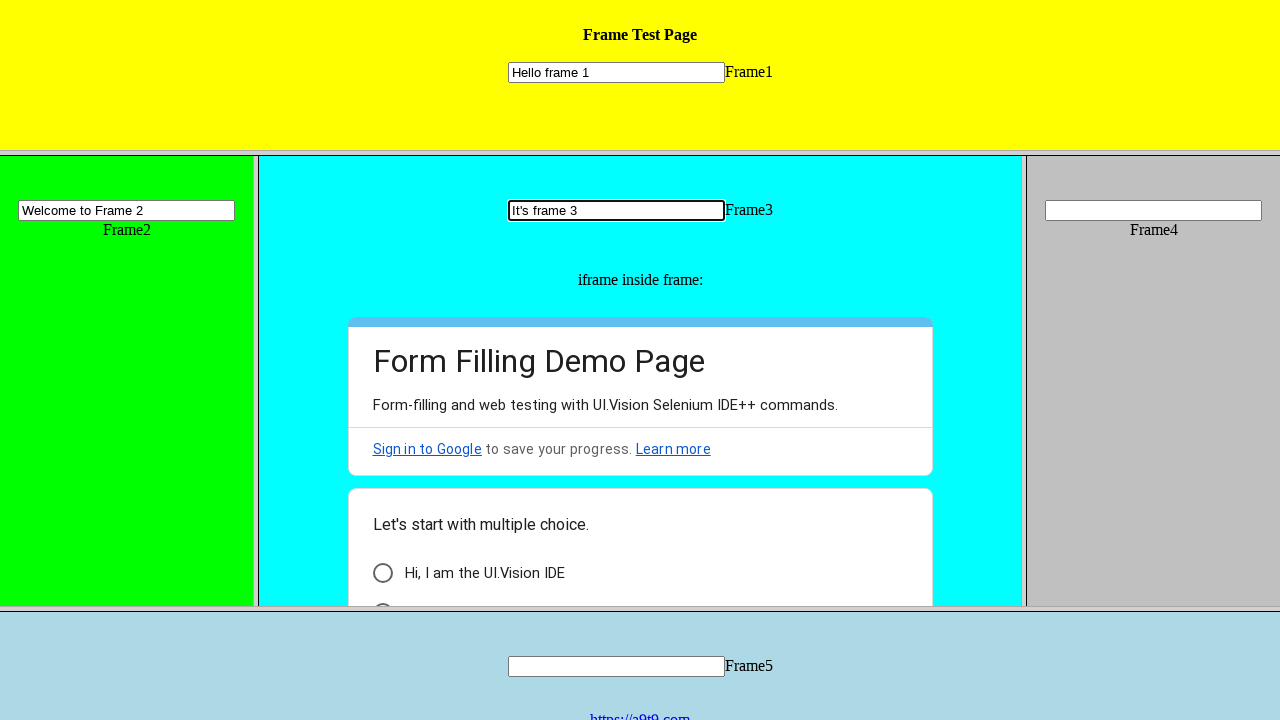

Located nested iframe inside Frame 3
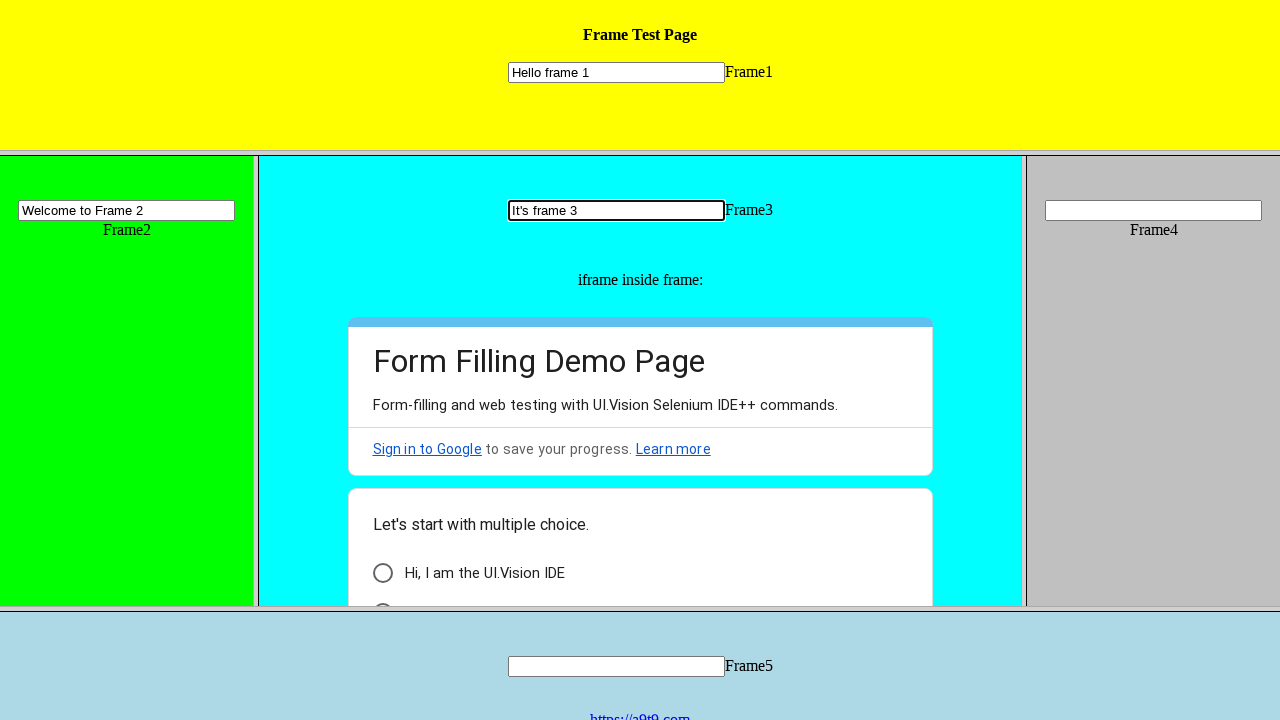

Clicked 'I am a human' checkbox in nested frame at (382, 596) on [src='frame_3.html'] >> internal:control=enter-frame >> iframe >> internal:contr
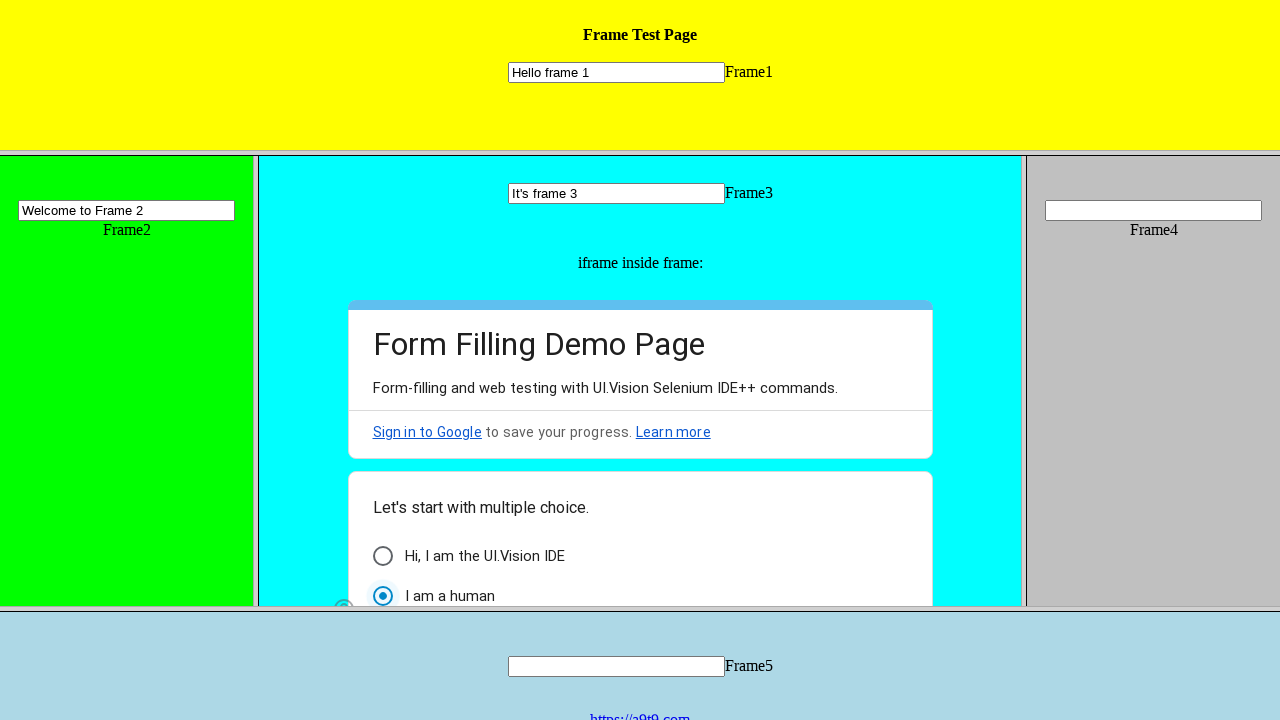

Located Frame 4
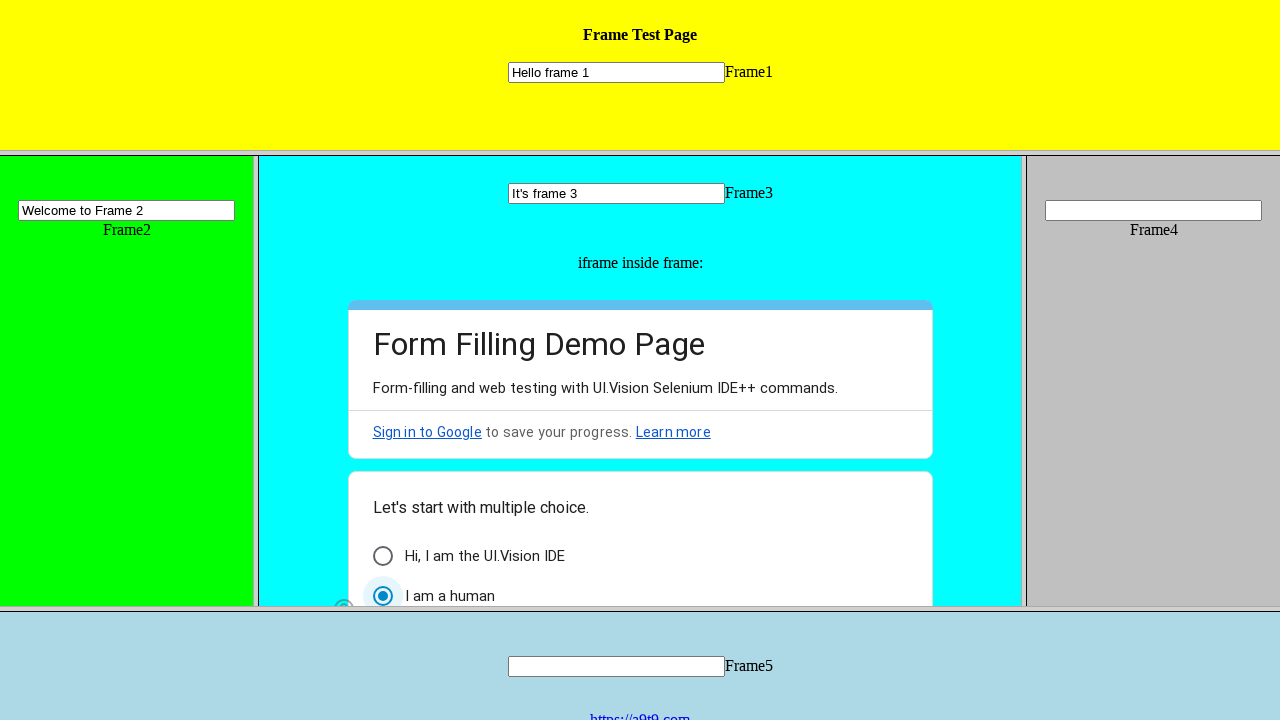

Entered 'Welcome frame 4' in Frame 4 text field on [src*='frame_4'] >> internal:control=enter-frame >> [name='mytext4']
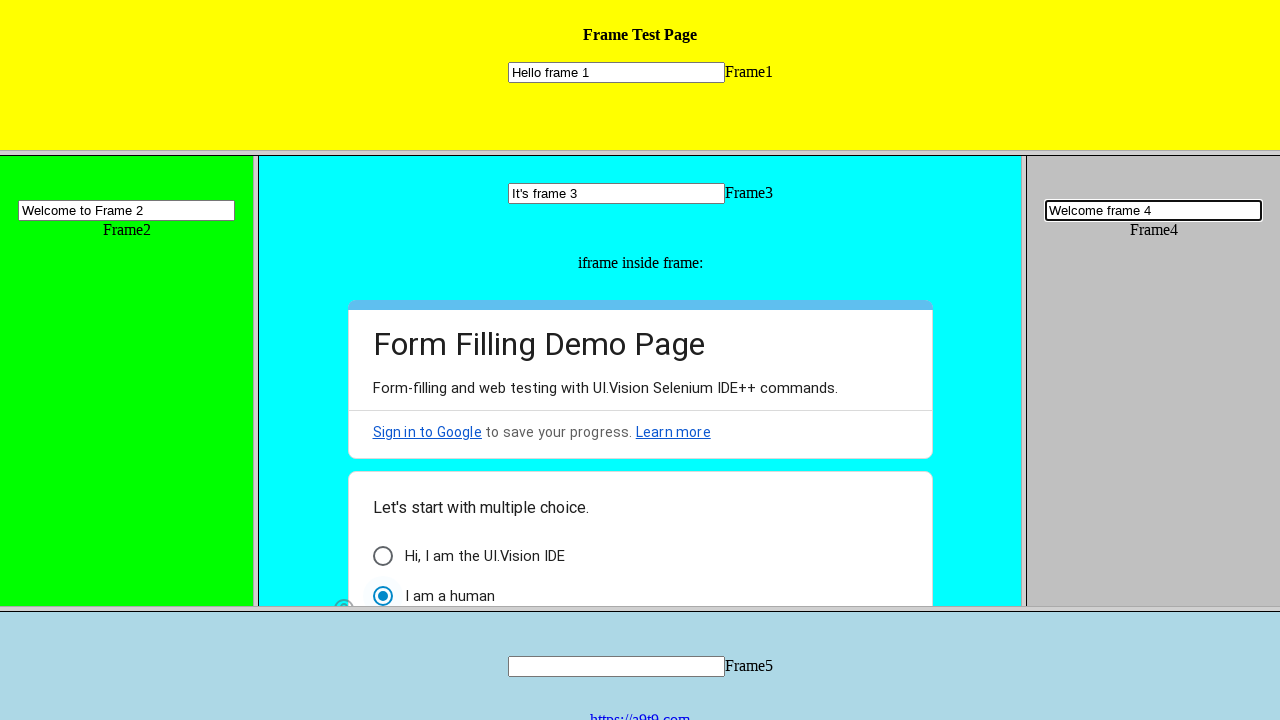

Located Frame 5
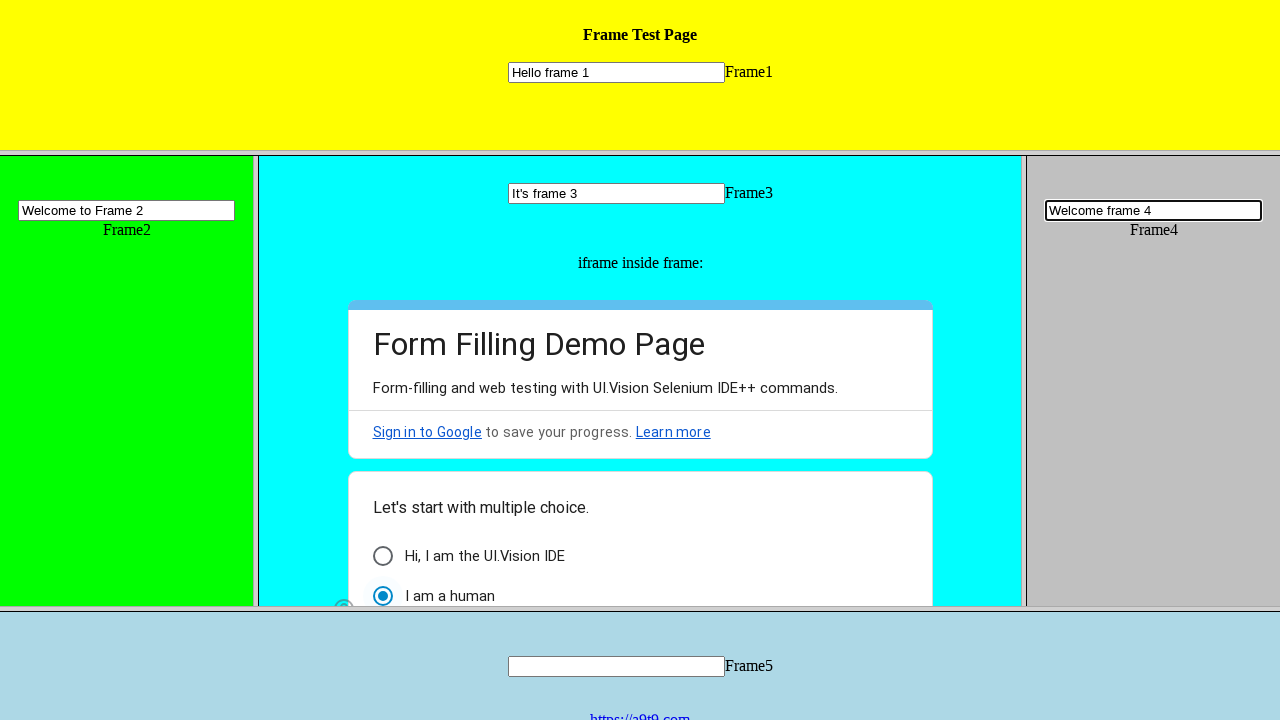

Entered 'Last frame : Frame 5' in Frame 5 text field on [src='frame_5.html'] >> internal:control=enter-frame >> [type='text'][name='myte
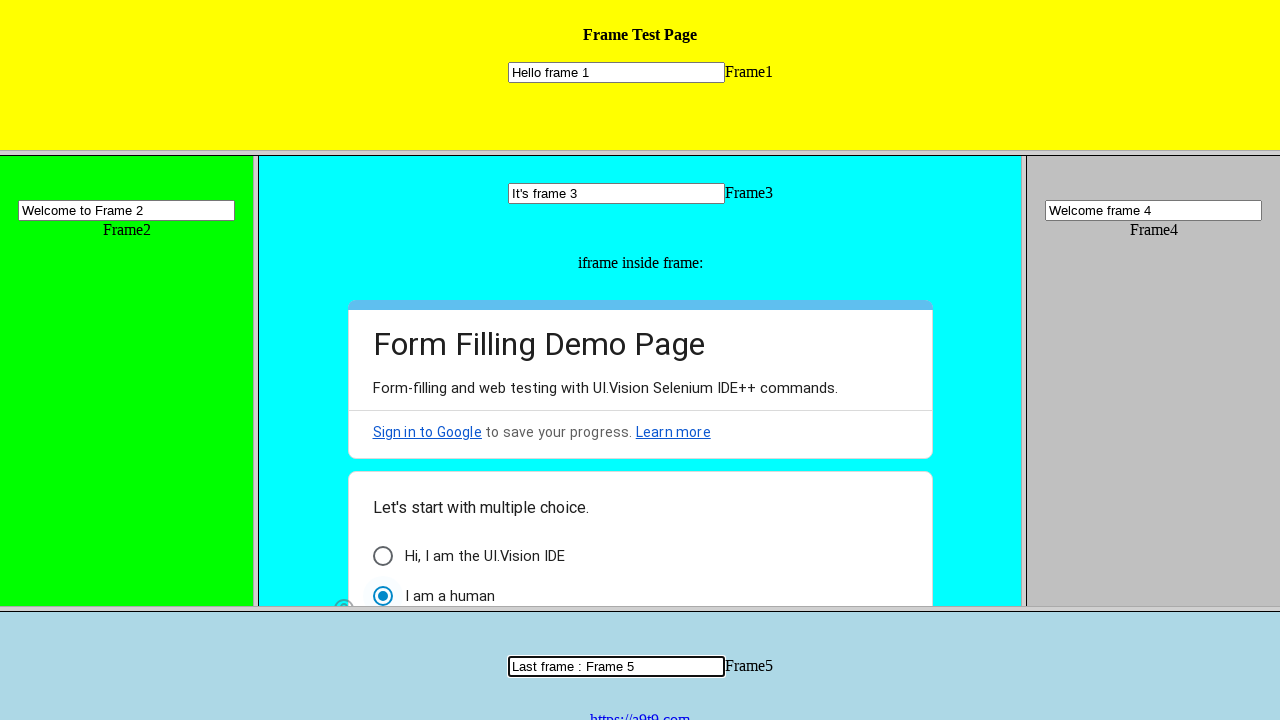

Clicked link in Frame 5 at (640, 712) on [src='frame_5.html'] >> internal:control=enter-frame >> a
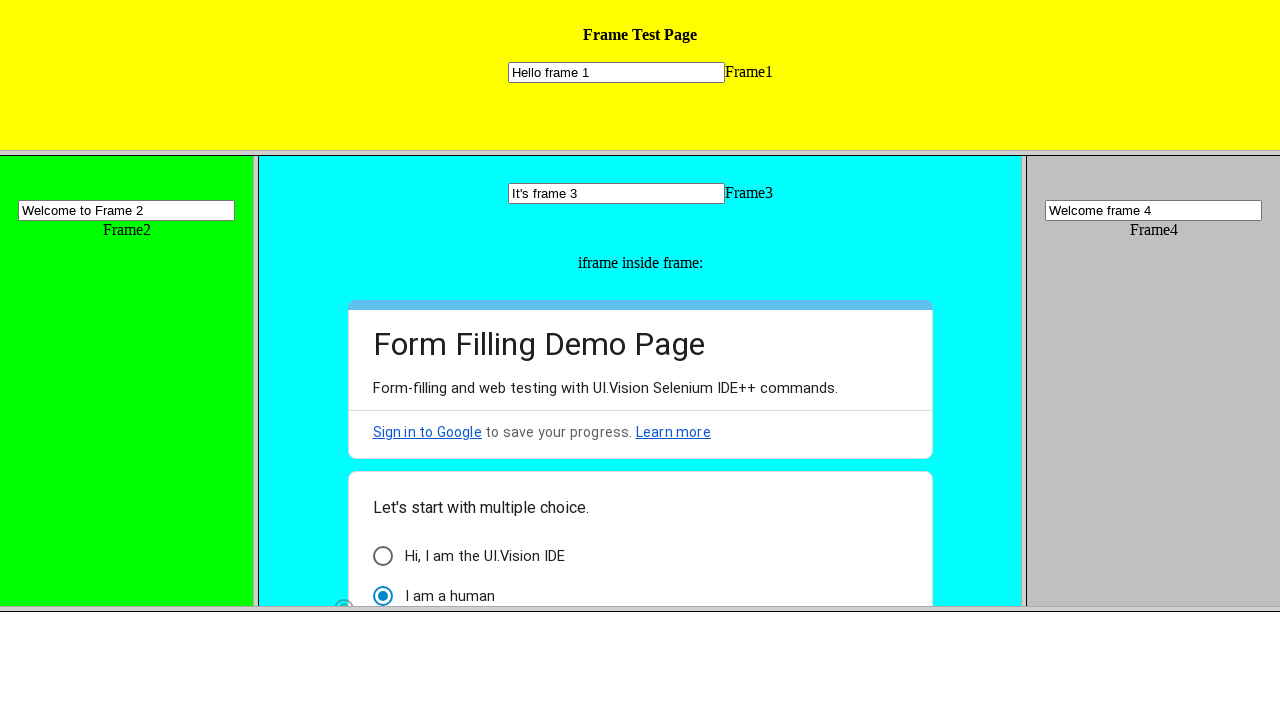

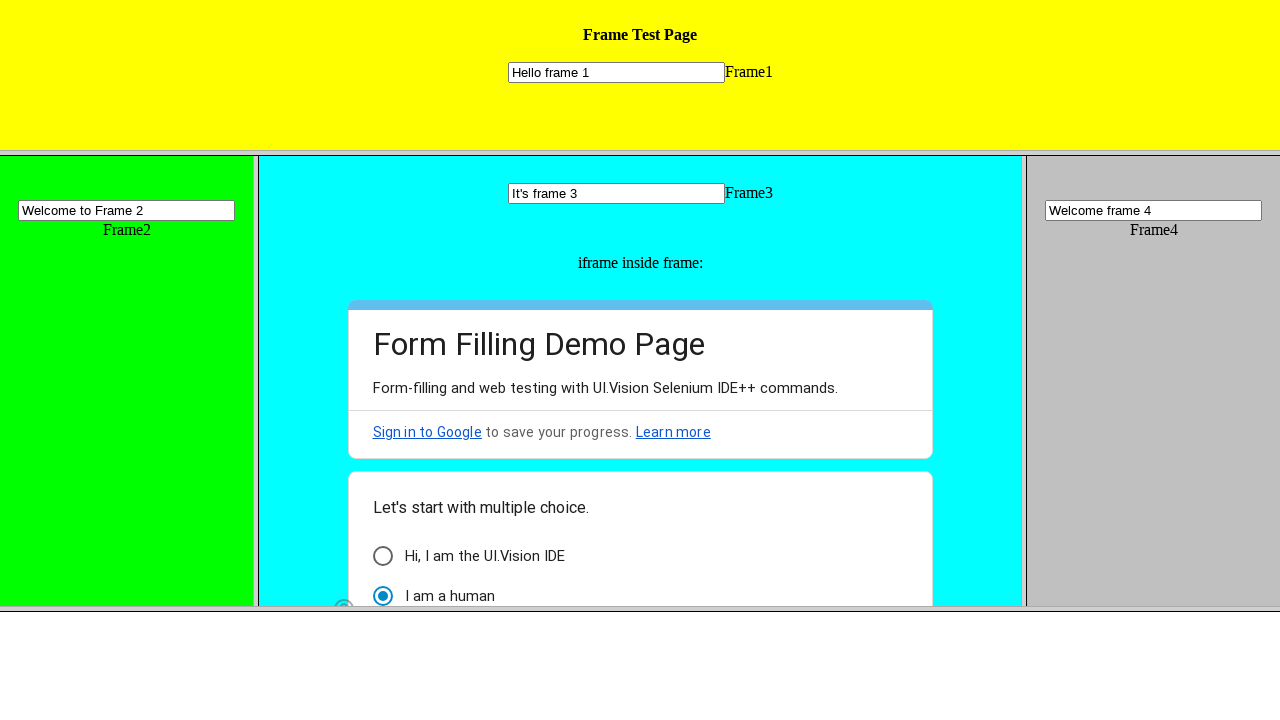